Tests window handling functionality by opening a new window, switching between parent and child windows, and verifying content in each window

Starting URL: https://the-internet.herokuapp.com

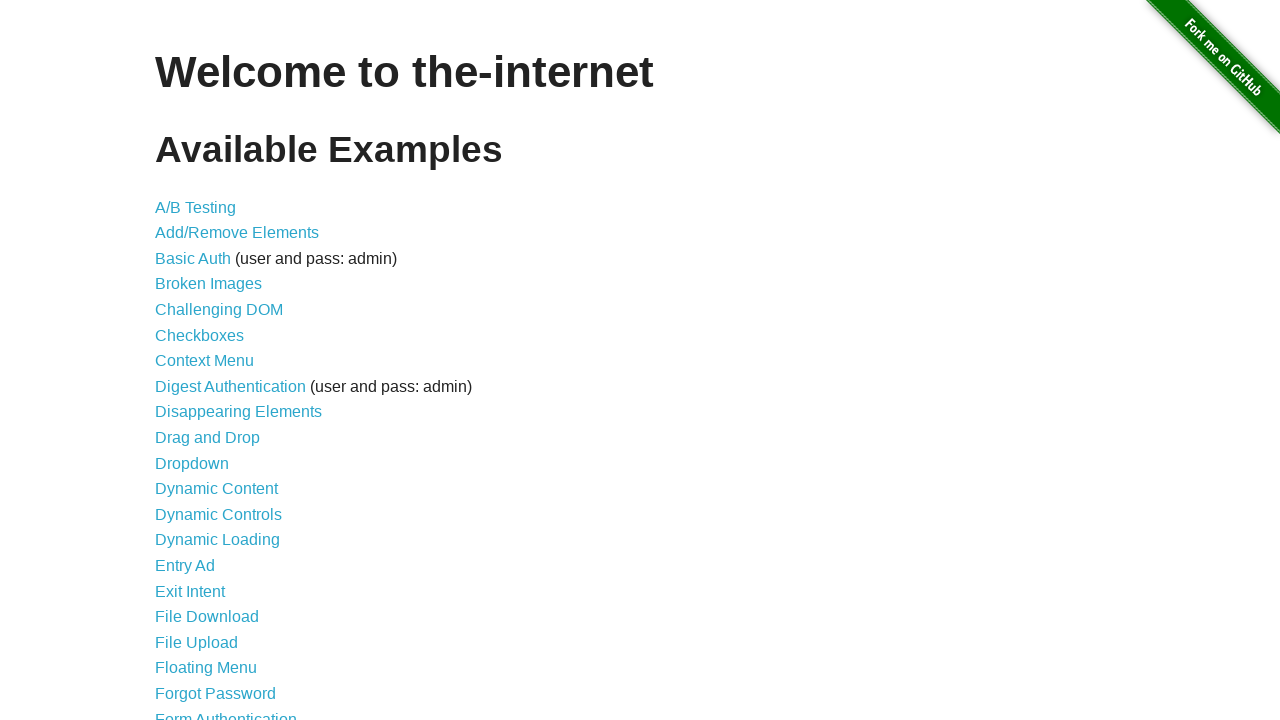

Clicked on Multiple Windows link at (218, 369) on text=Multiple Windows
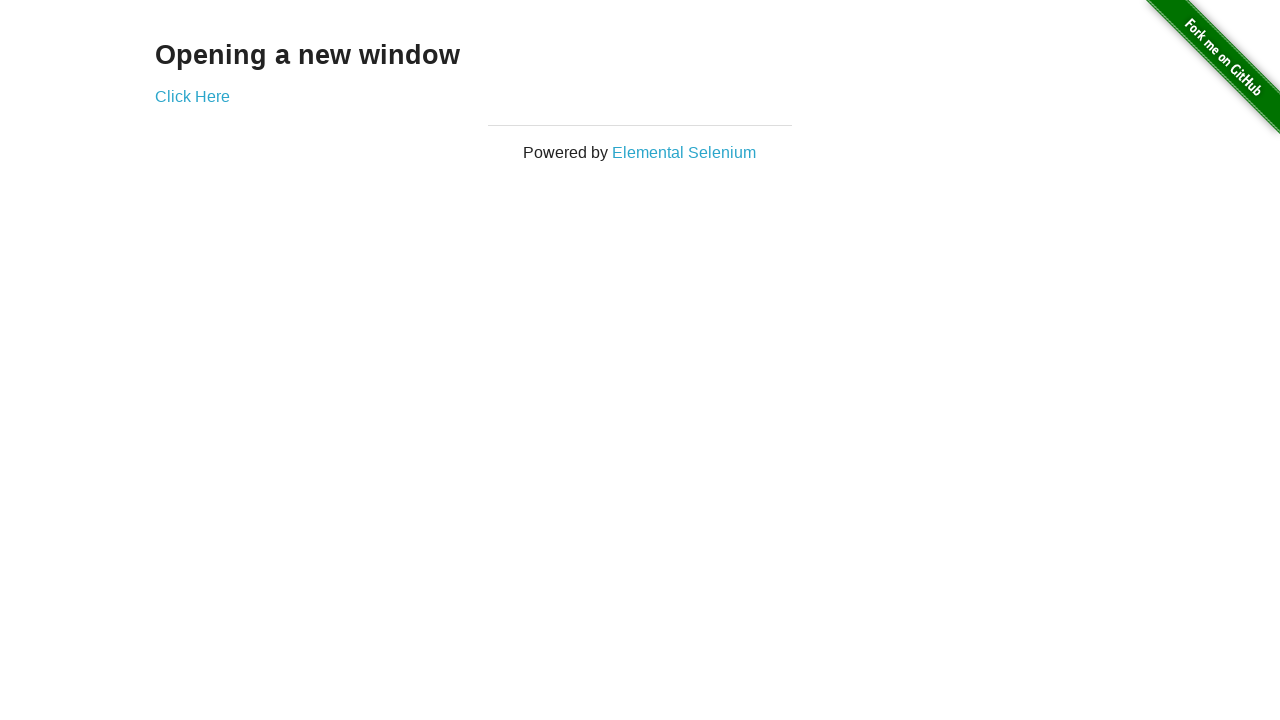

Clicked 'Click Here' to open new window at (192, 96) on text=Click Here
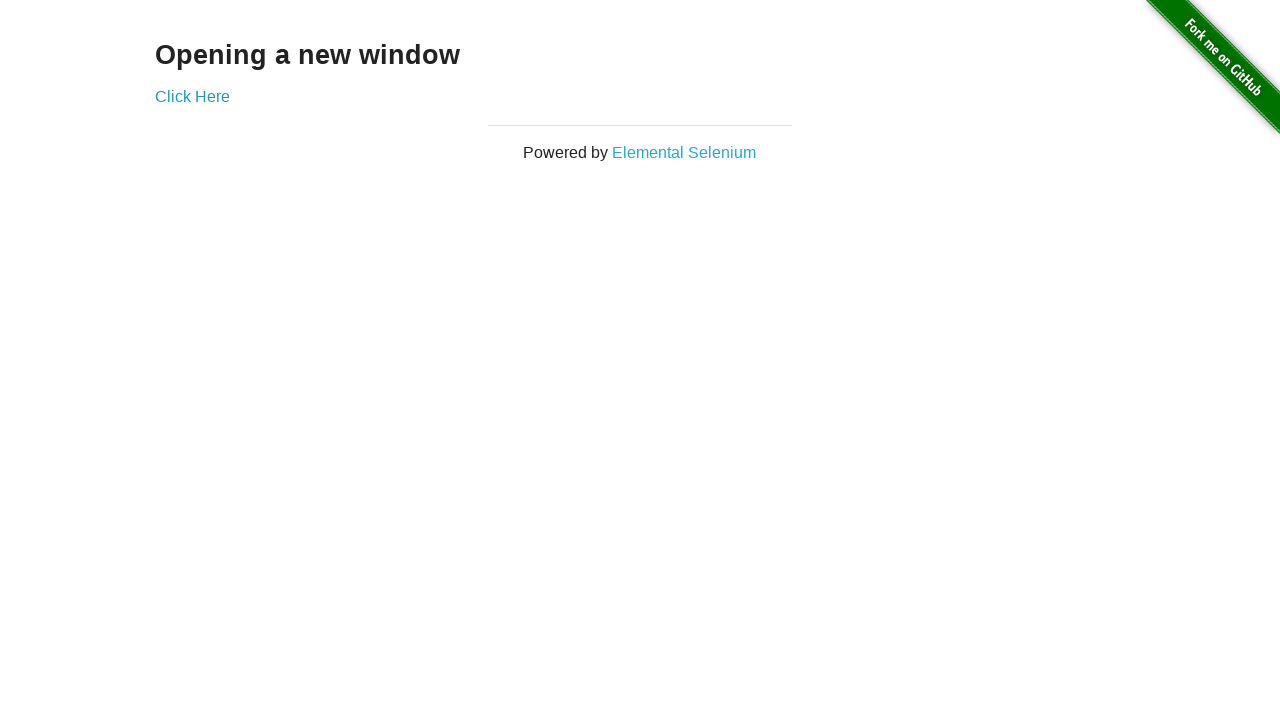

New window opened and captured
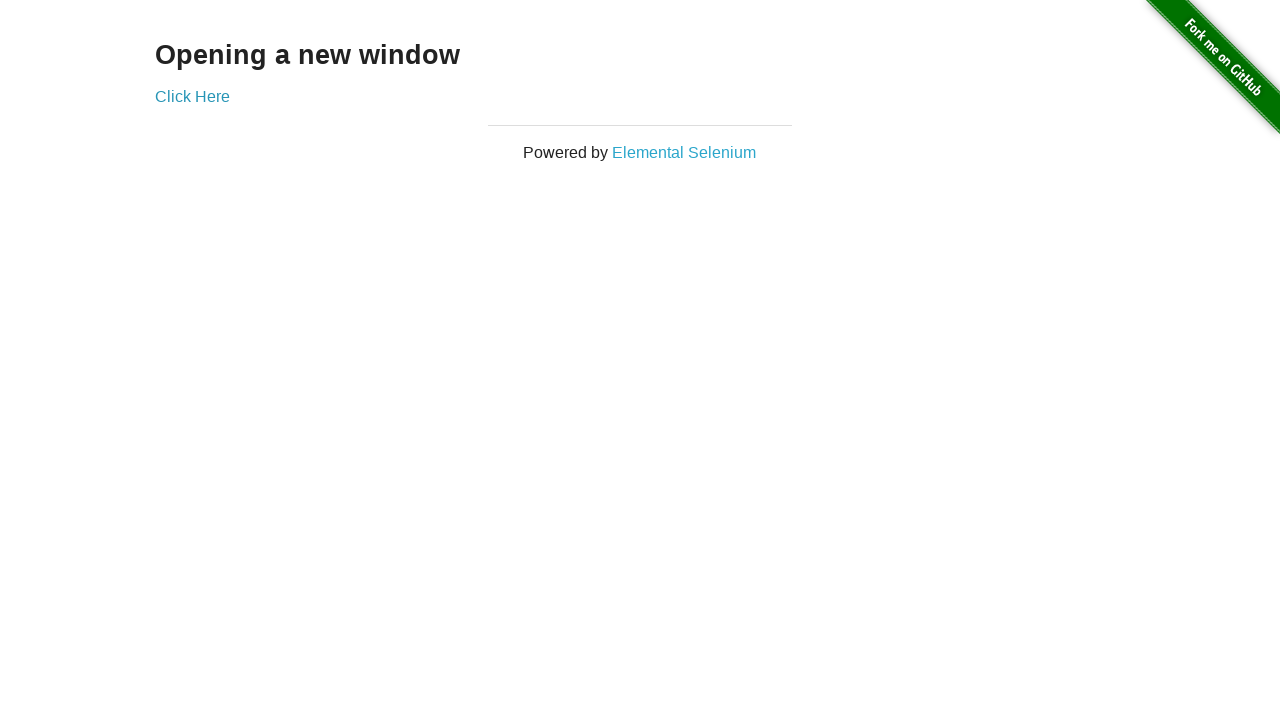

Retrieved text from new window: 'New Window'
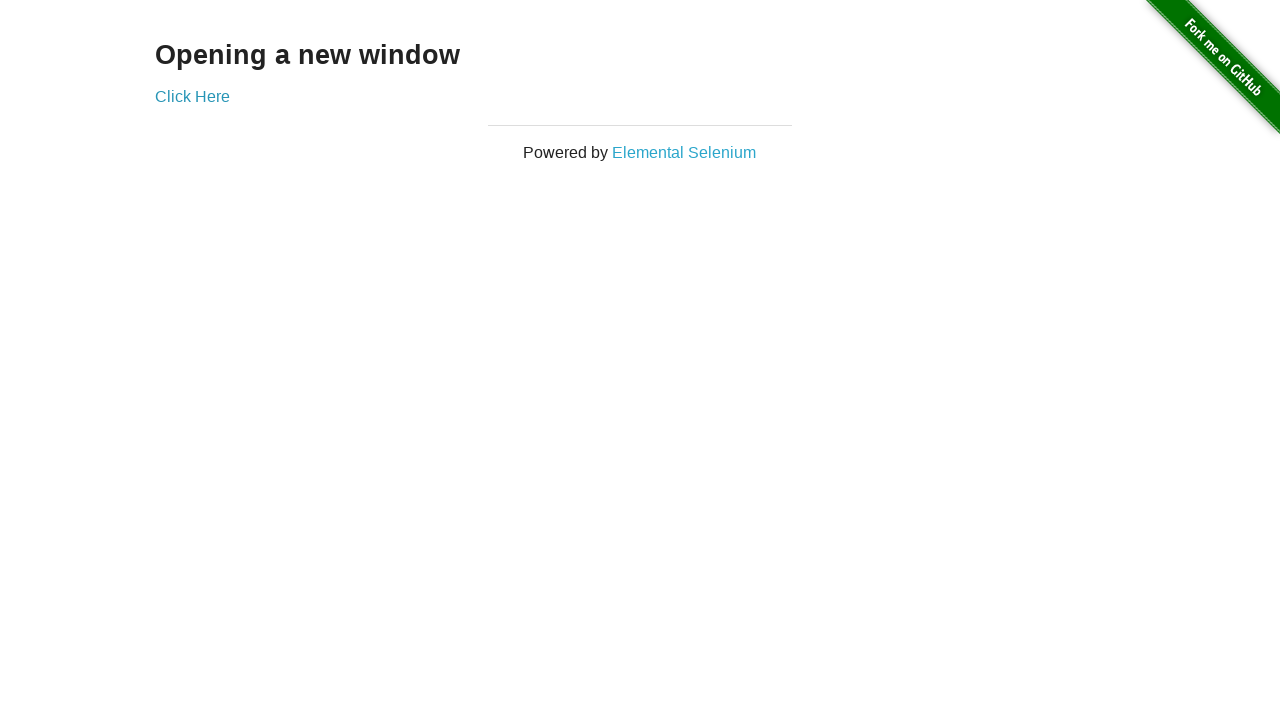

Verified new window contains 'New Window' heading
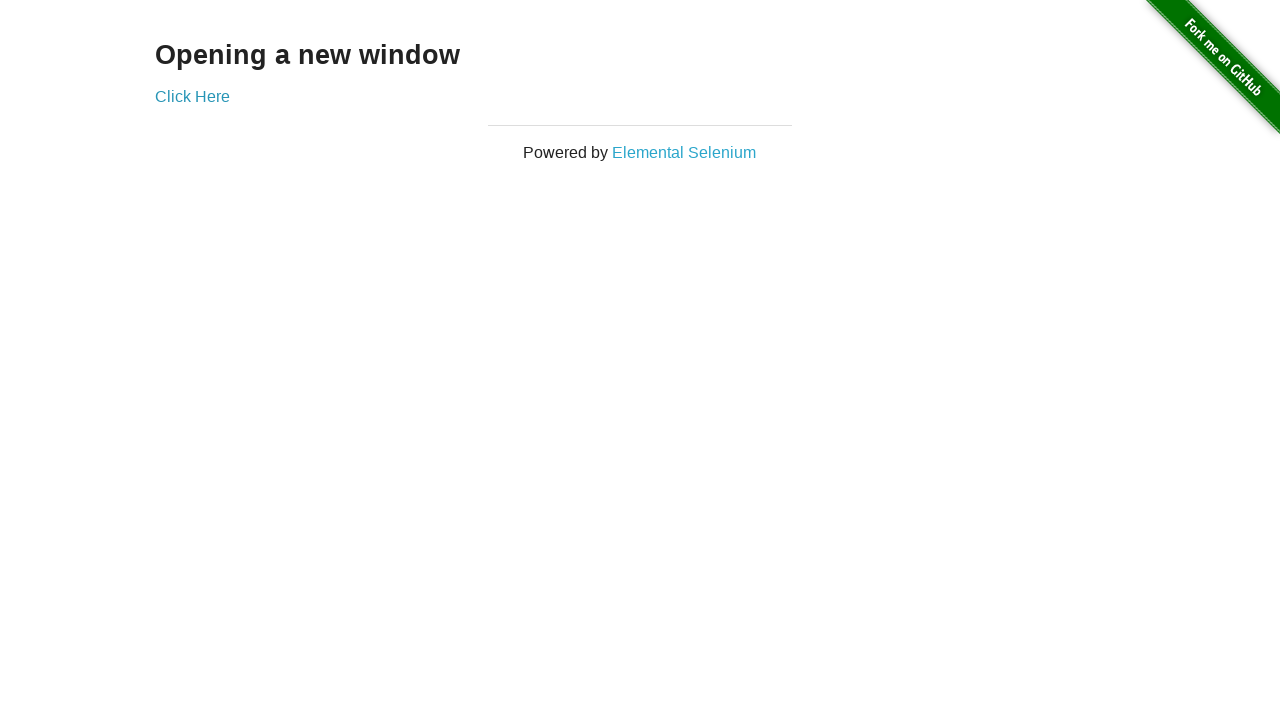

Retrieved text from parent window: 'Opening a new window'
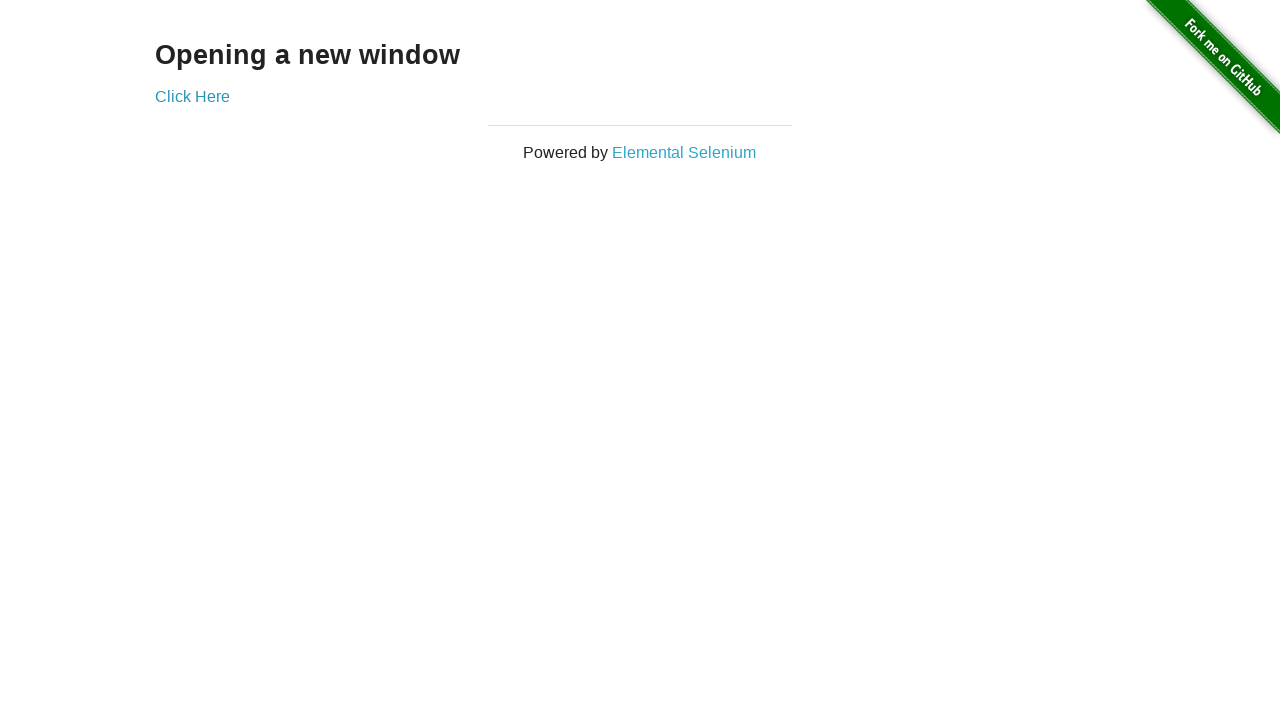

Verified parent window contains 'Opening a new window' heading
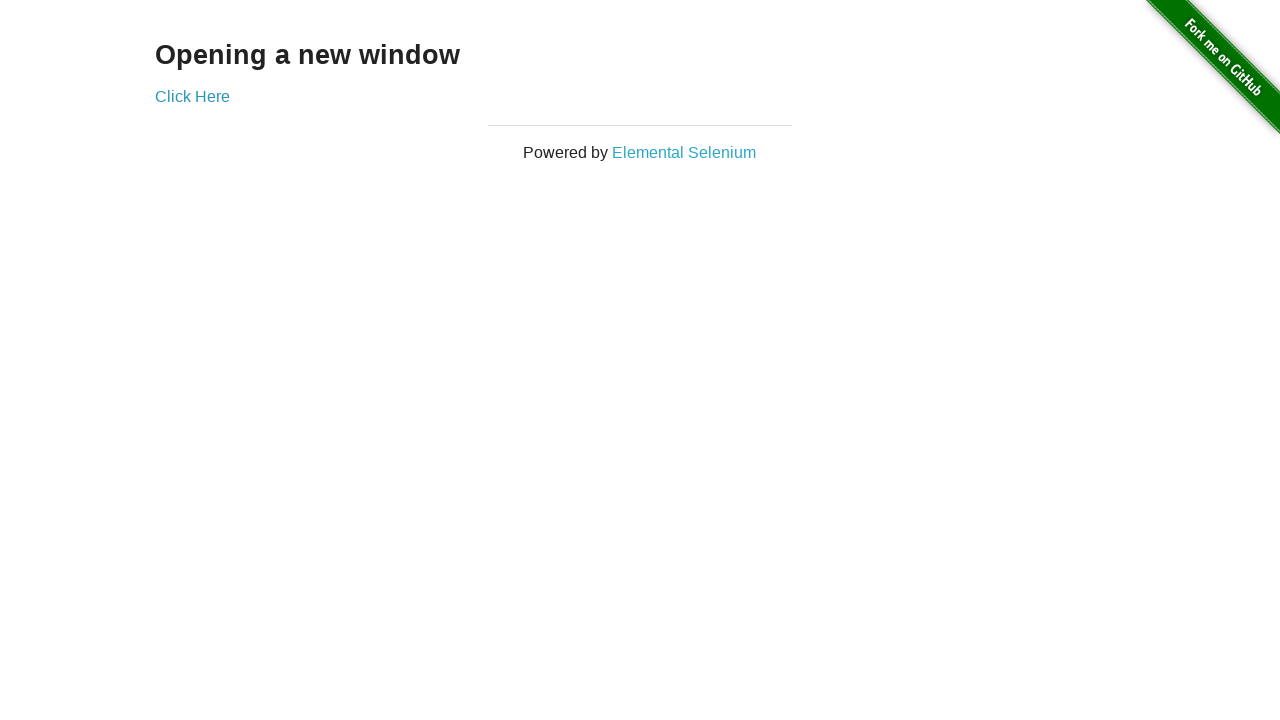

Closed the new window
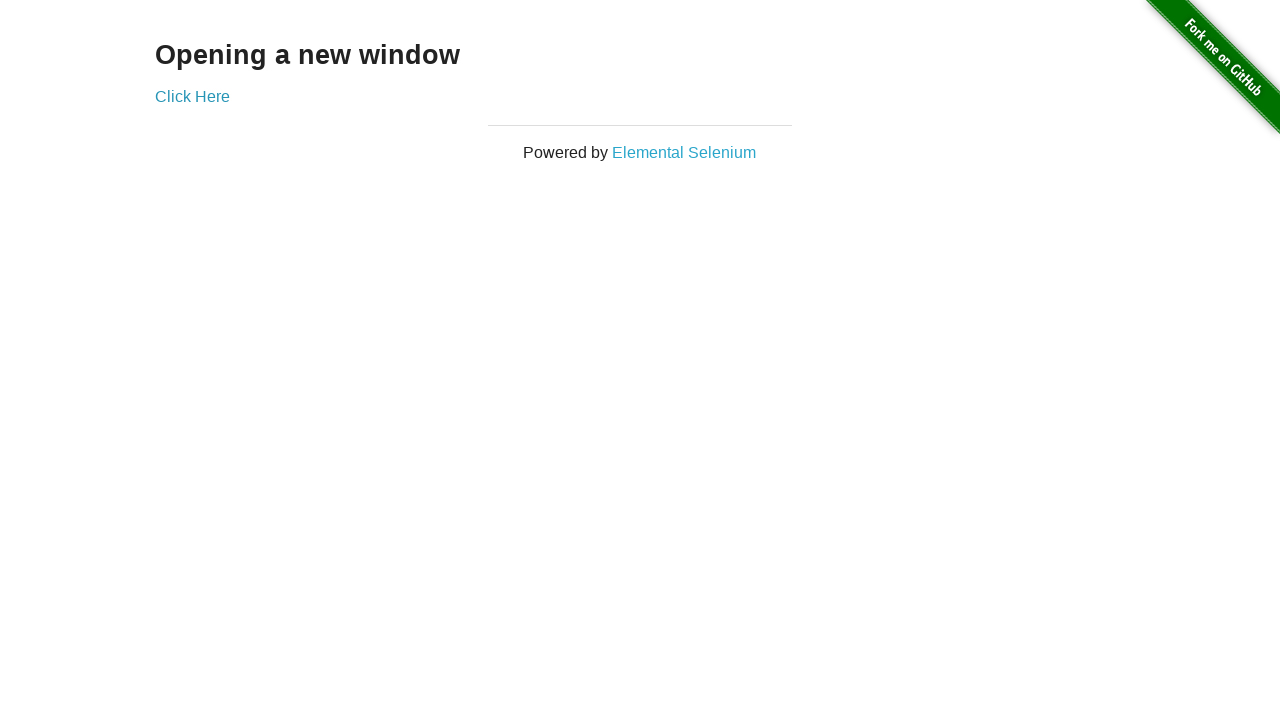

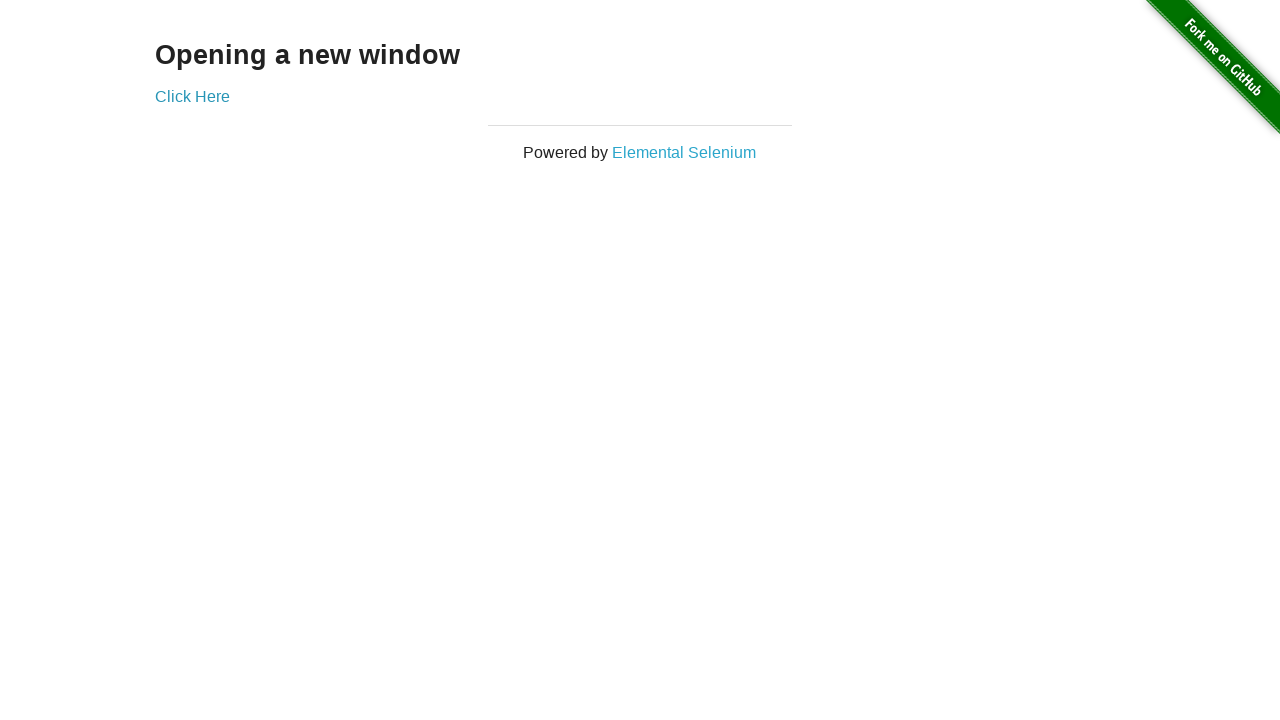